Tests opting out of A/B tests by adding an opt-out cookie before visiting the A/B test page

Starting URL: http://the-internet.herokuapp.com

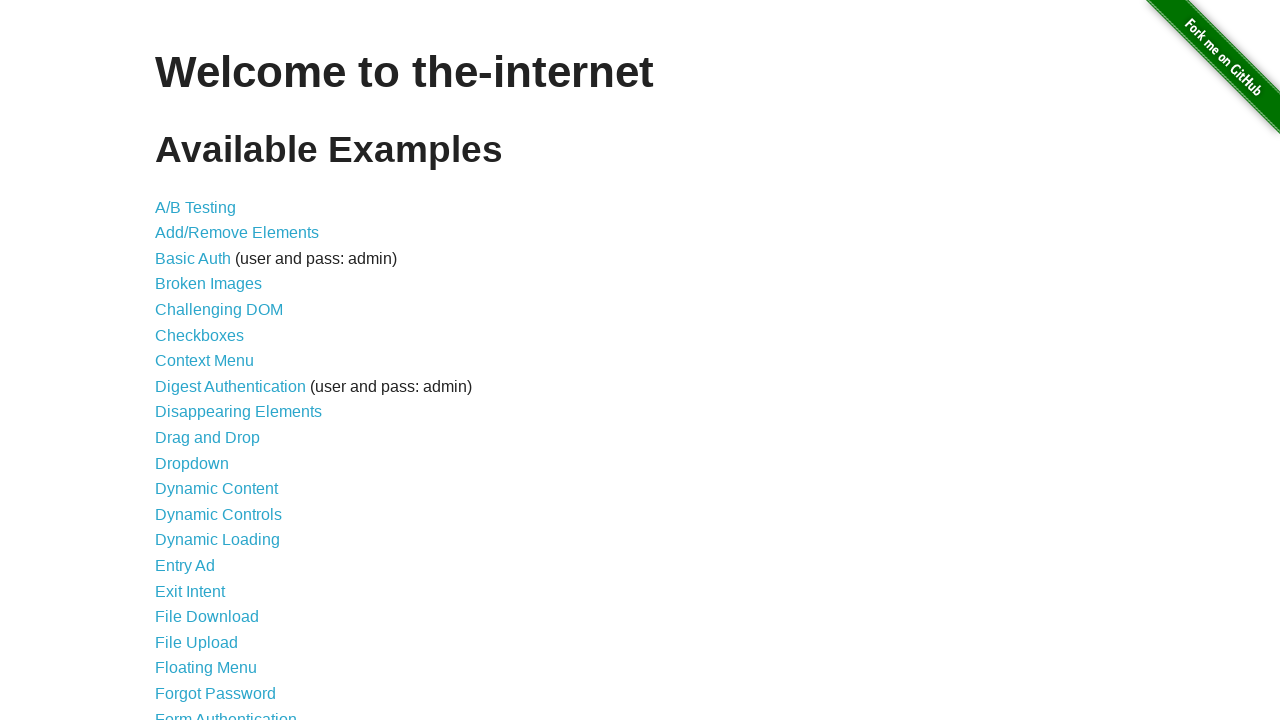

Added optimizelyOptOut cookie to opt out of A/B tests
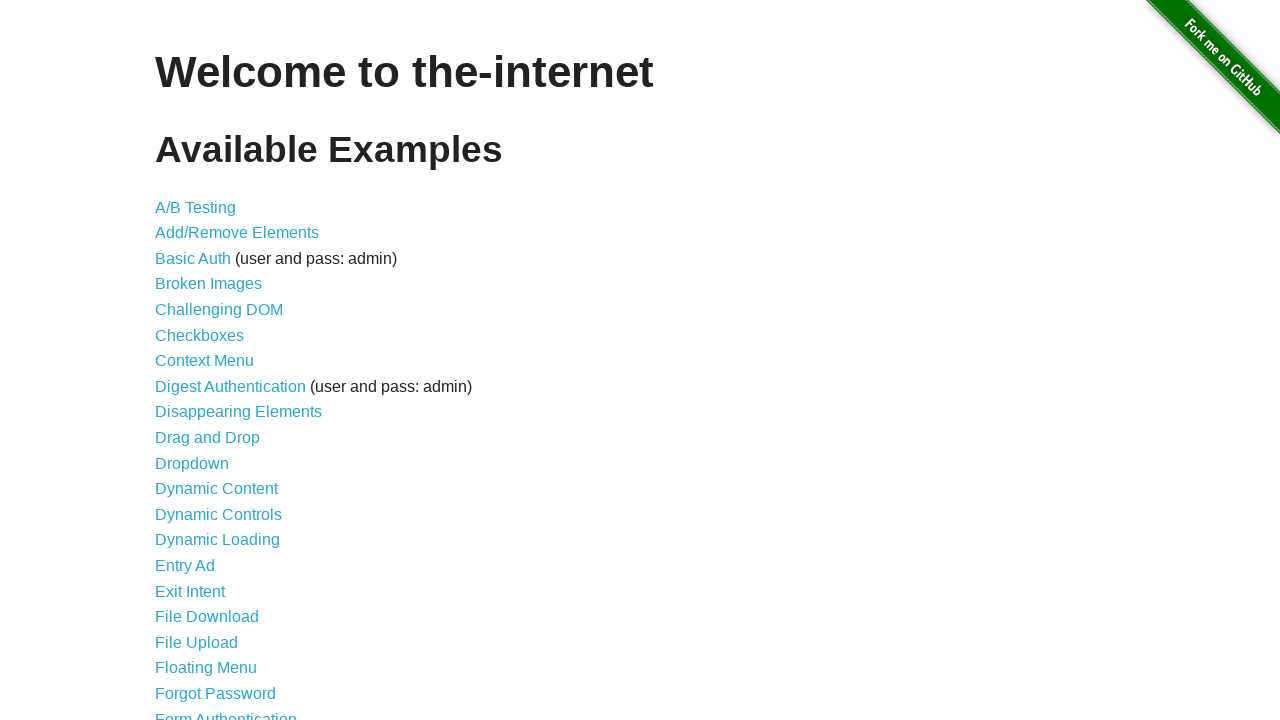

Navigated to A/B test page
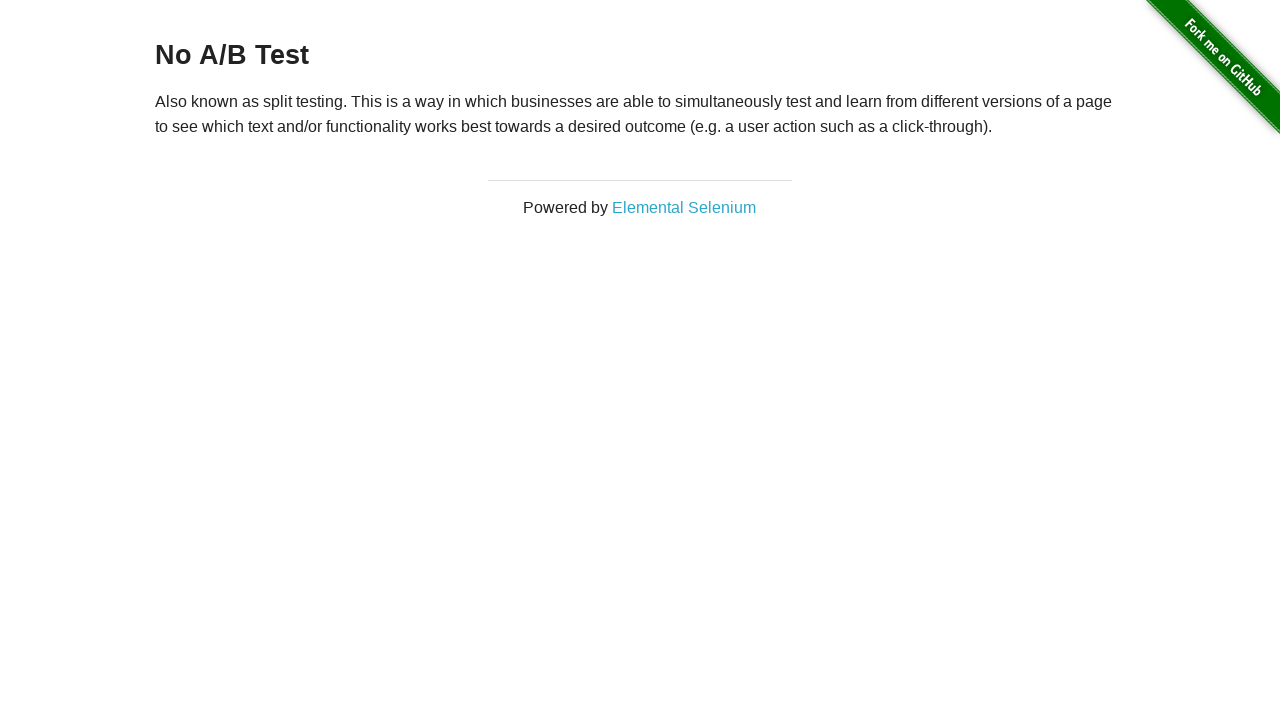

Waited for h3 heading to load
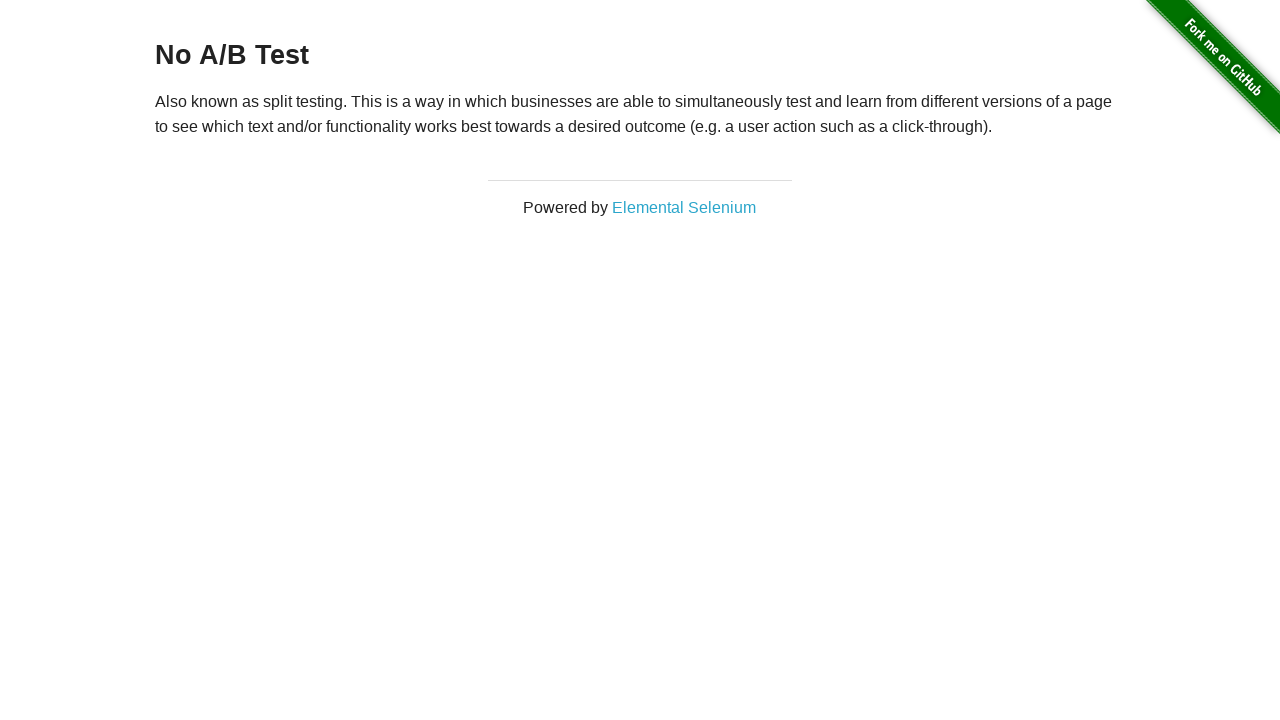

Retrieved heading text: 'No A/B Test'
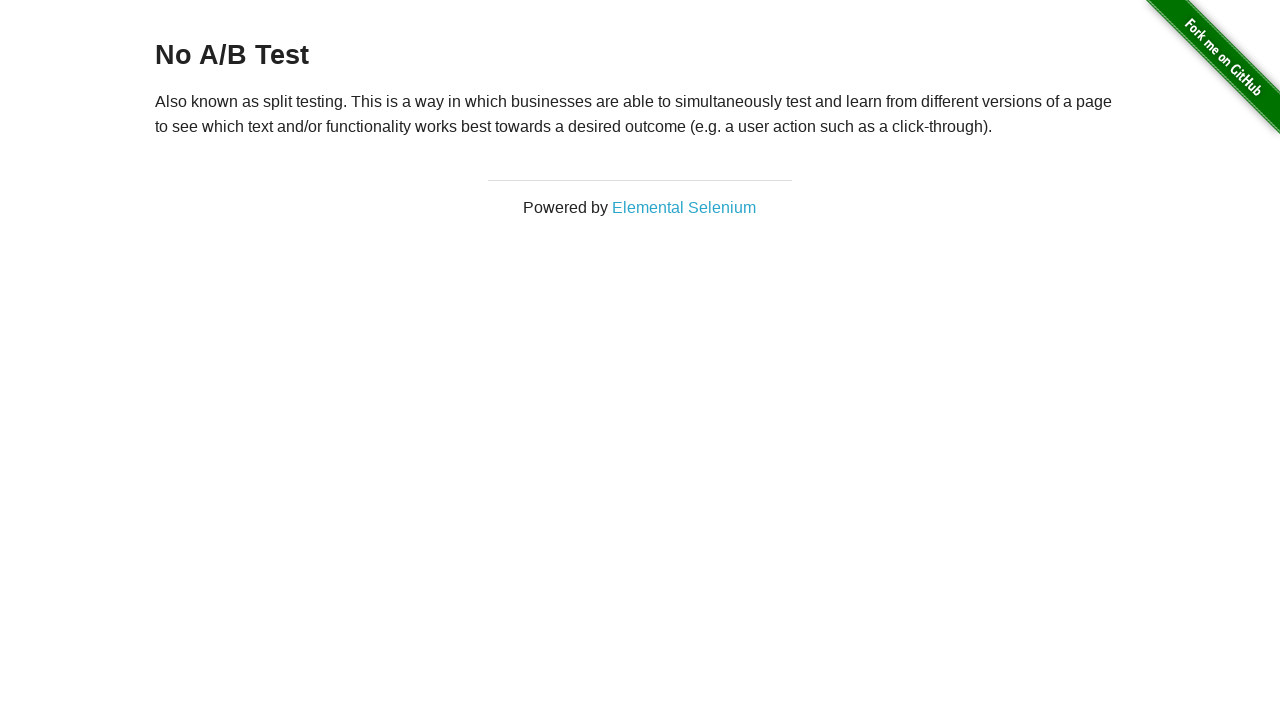

Verified that heading confirms opt-out status ('No A/B Test')
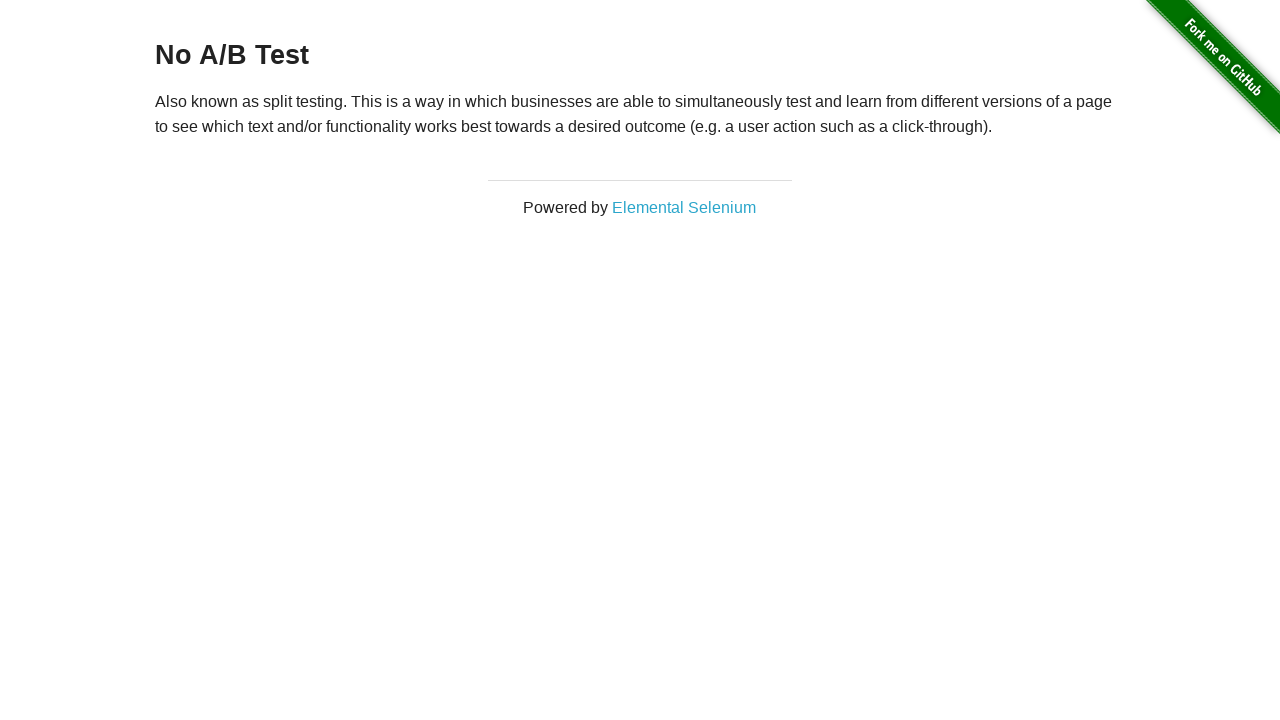

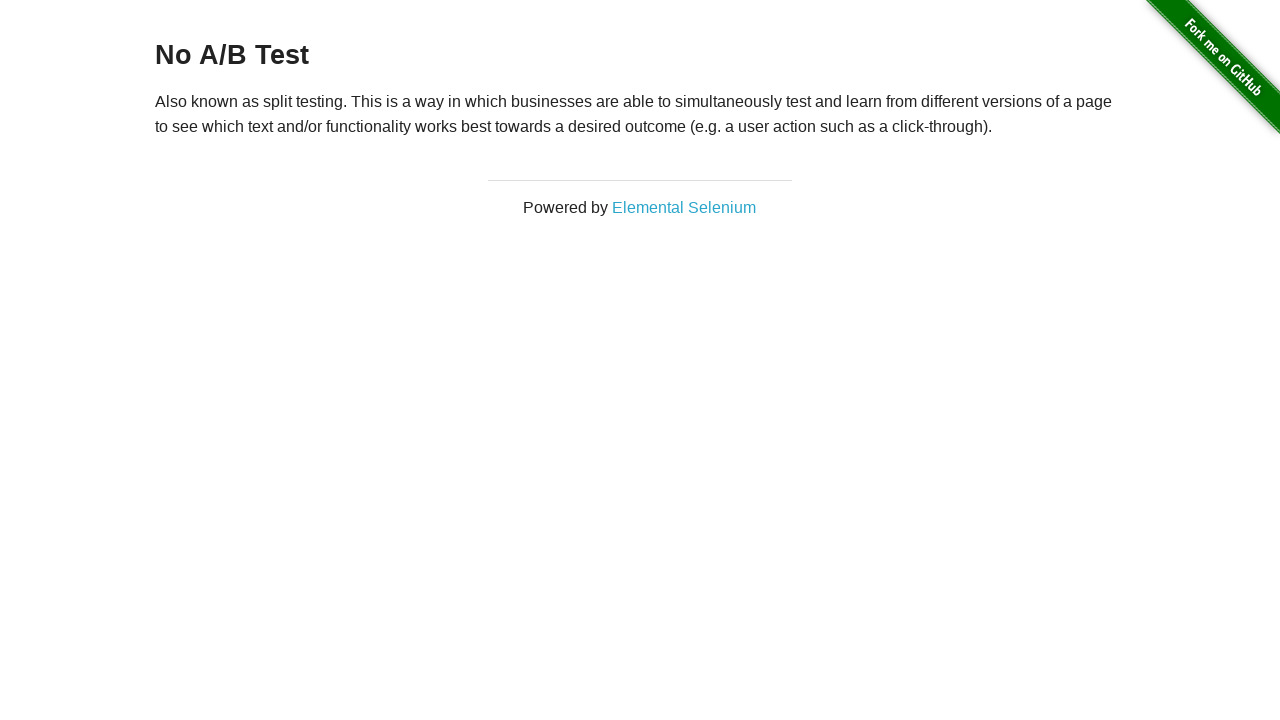